Navigates to a page, clicks on a link with a specific calculated number text, fills out a registration form with name and location details, and submits it

Starting URL: https://suninjuly.github.io/find_link_text

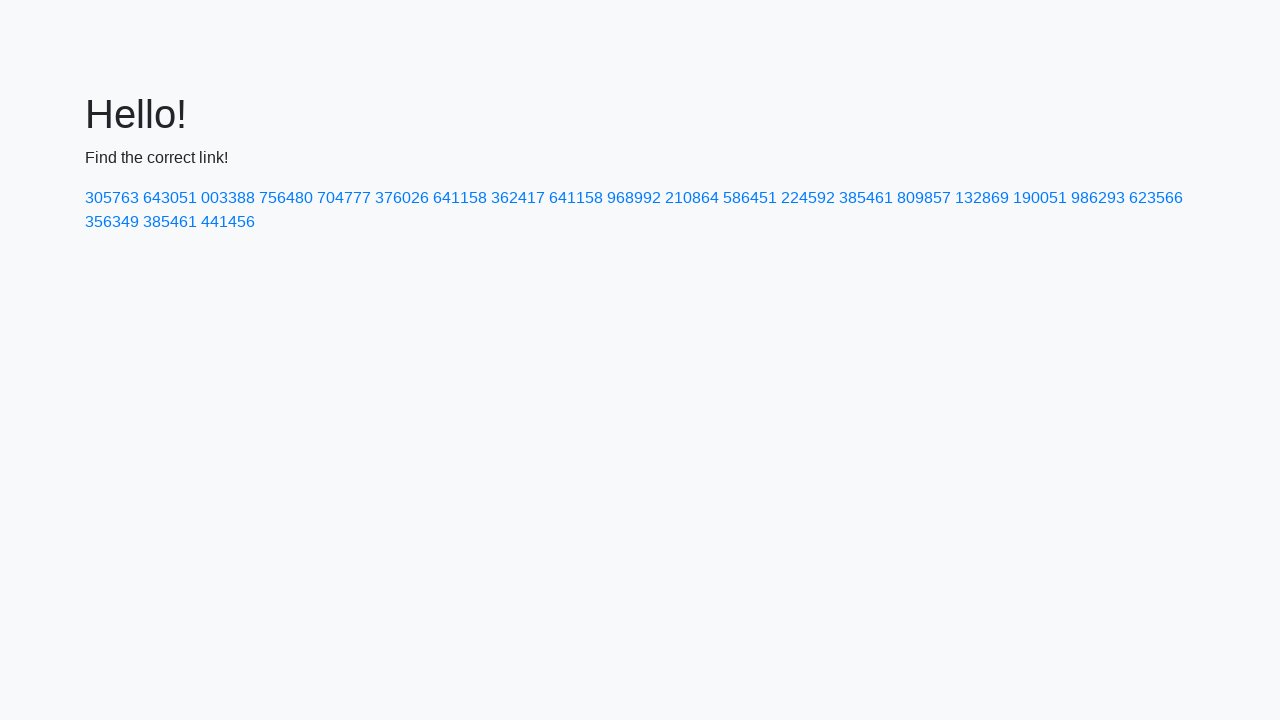

Navigated to starting URL
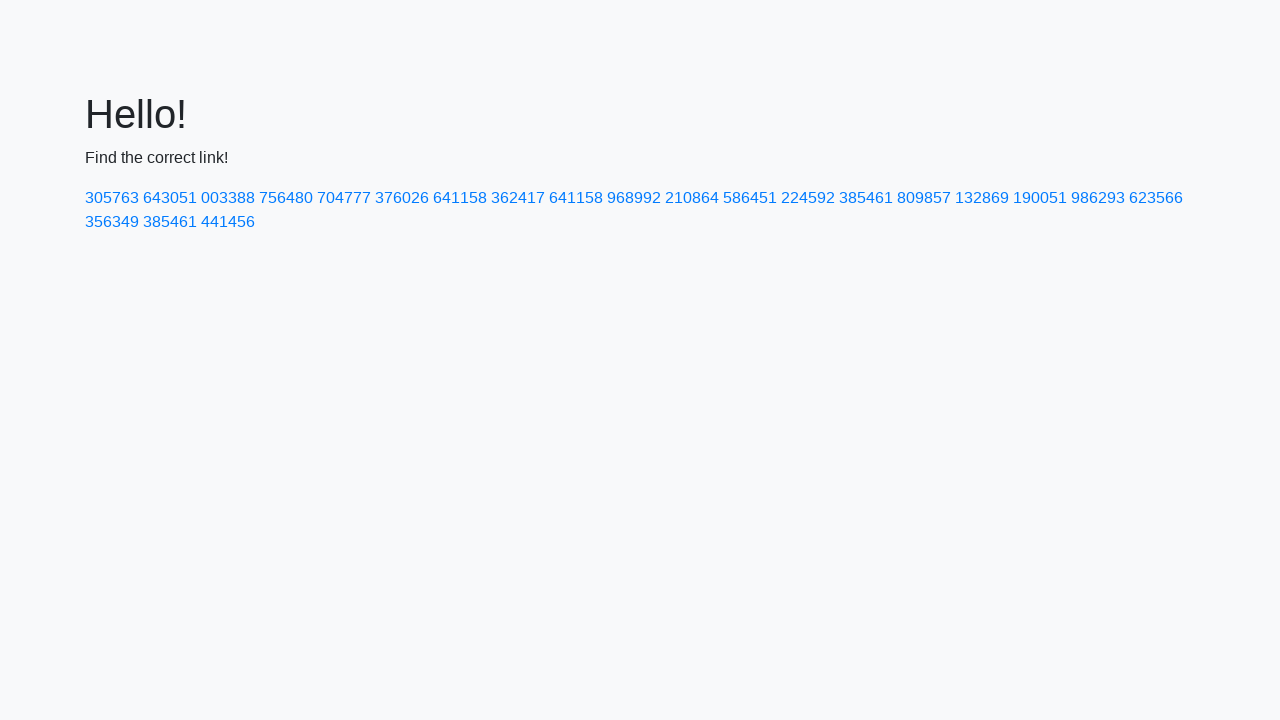

Clicked link with calculated number text: 224592 at (808, 198) on a:has-text("224592")
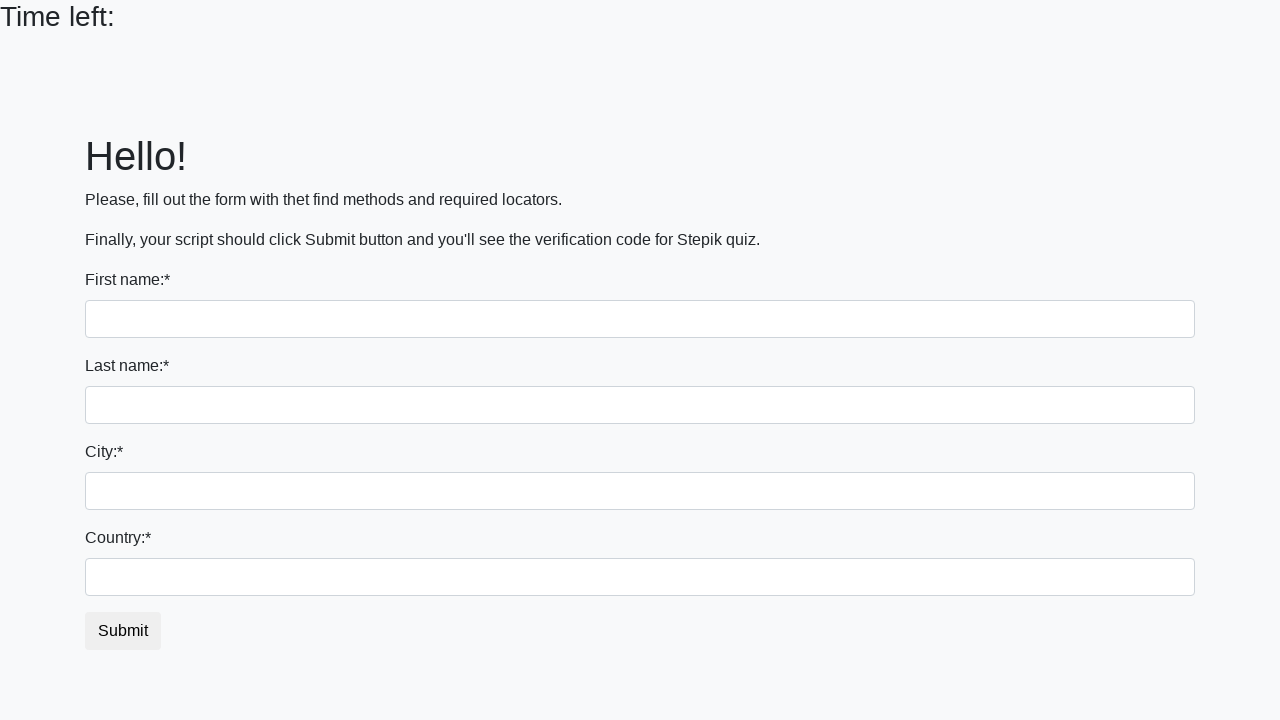

Filled first name field with 'Ivan' on input[name="first_name"]
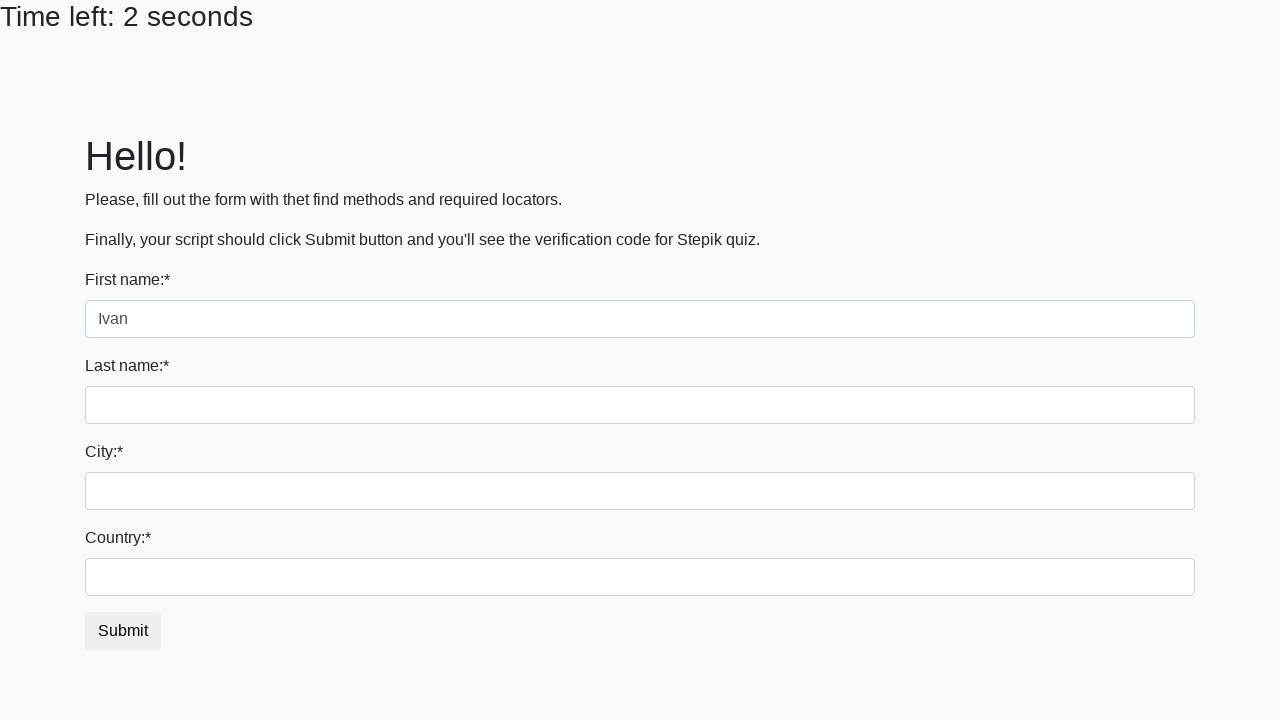

Filled last name field with 'Petrov' on input[name="last_name"]
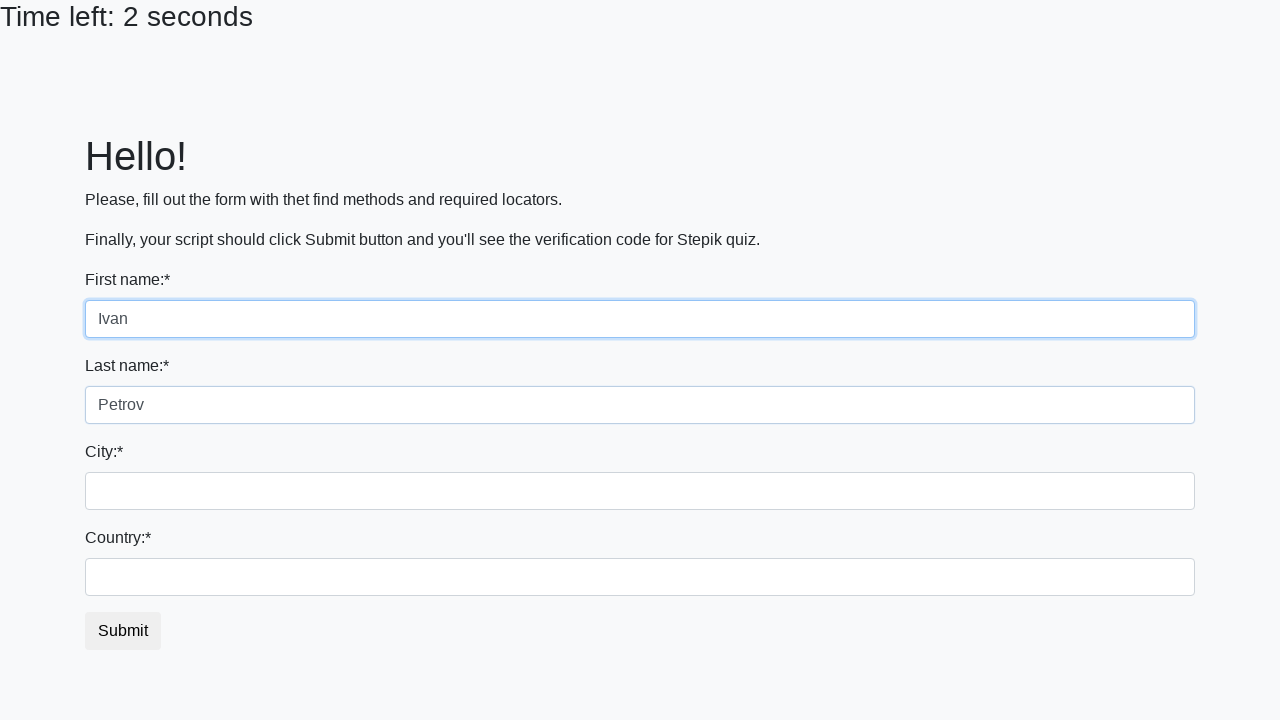

Filled city field with 'Smolensk' on .form-control.city
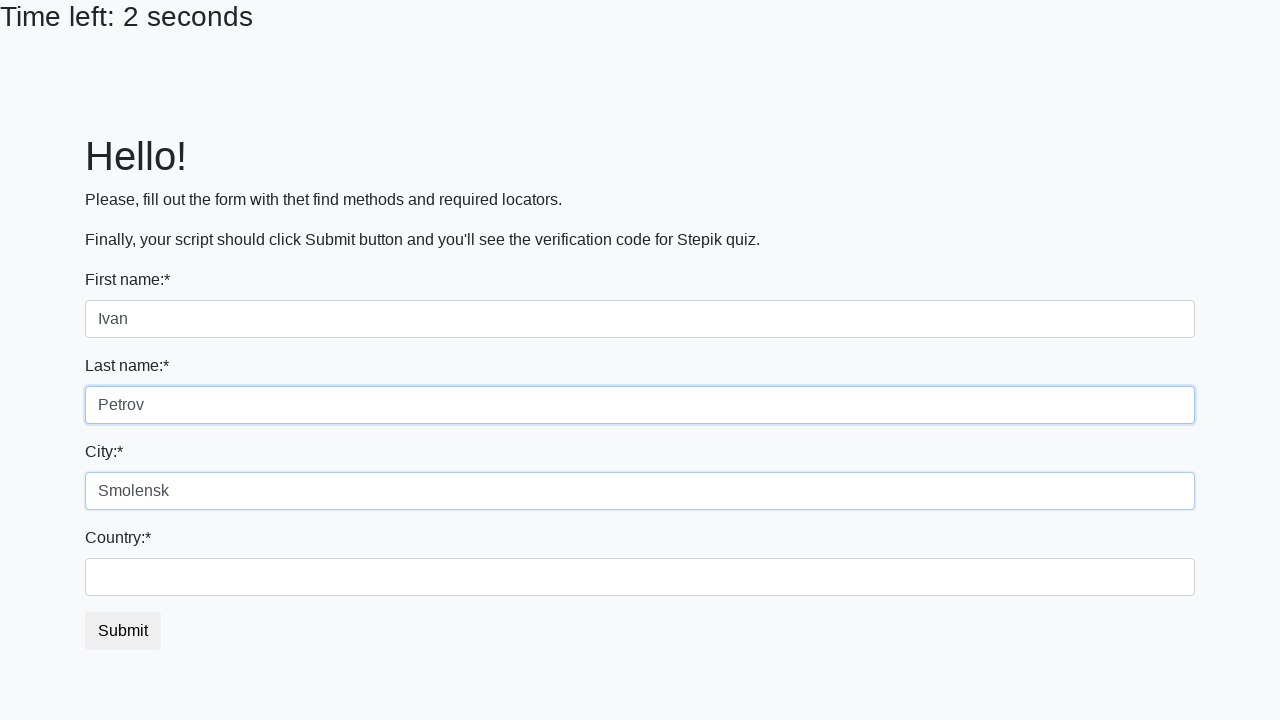

Filled country field with 'Russia' on #country
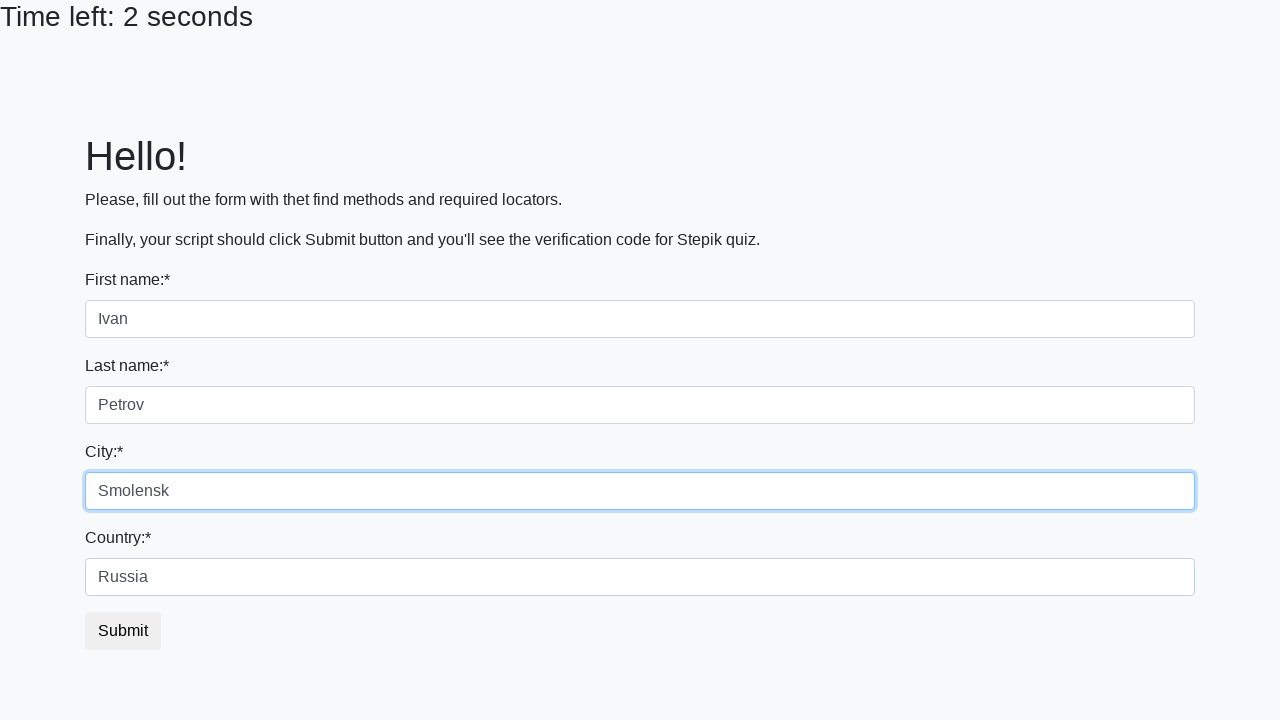

Clicked submit button to submit registration form at (123, 631) on button.btn
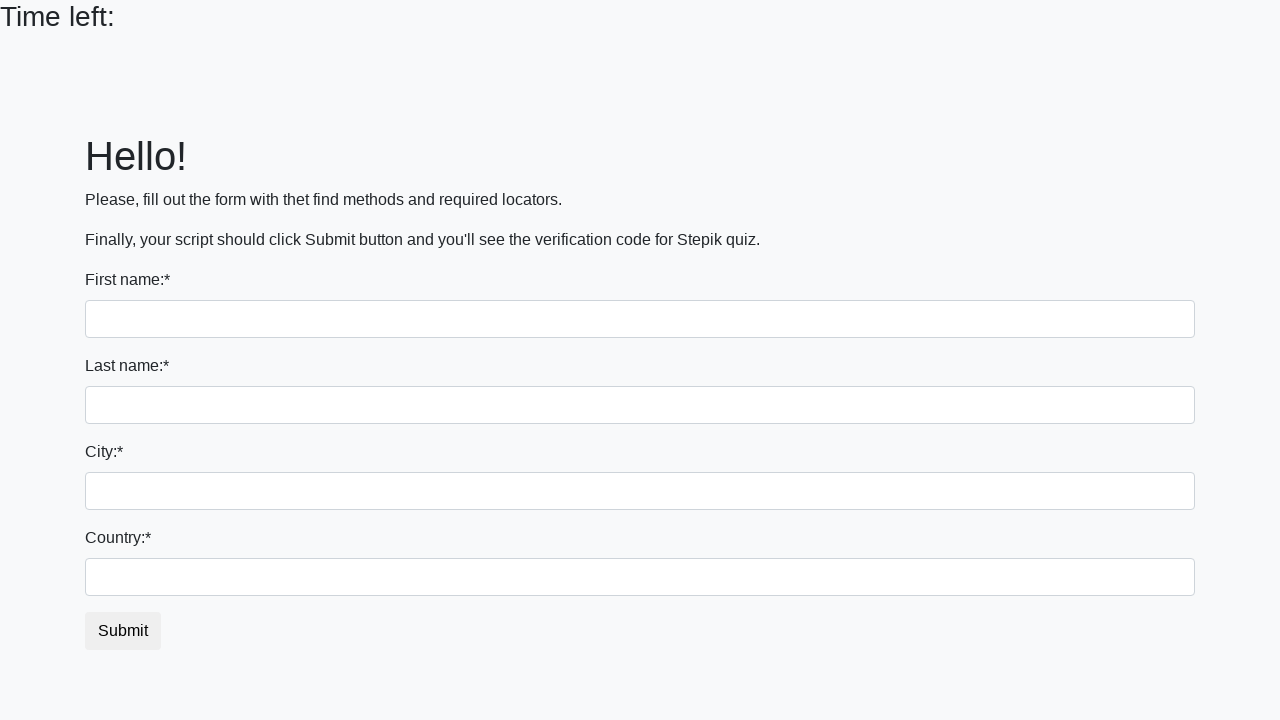

Set up dialog handler to accept alerts
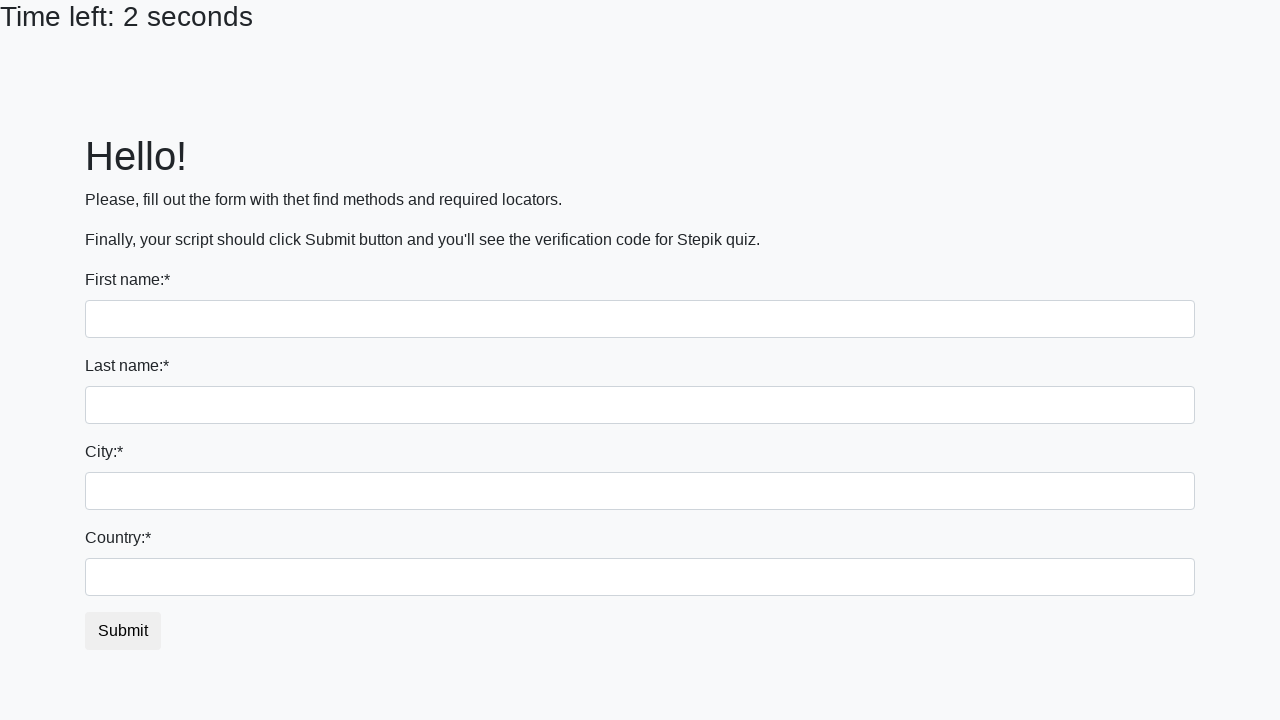

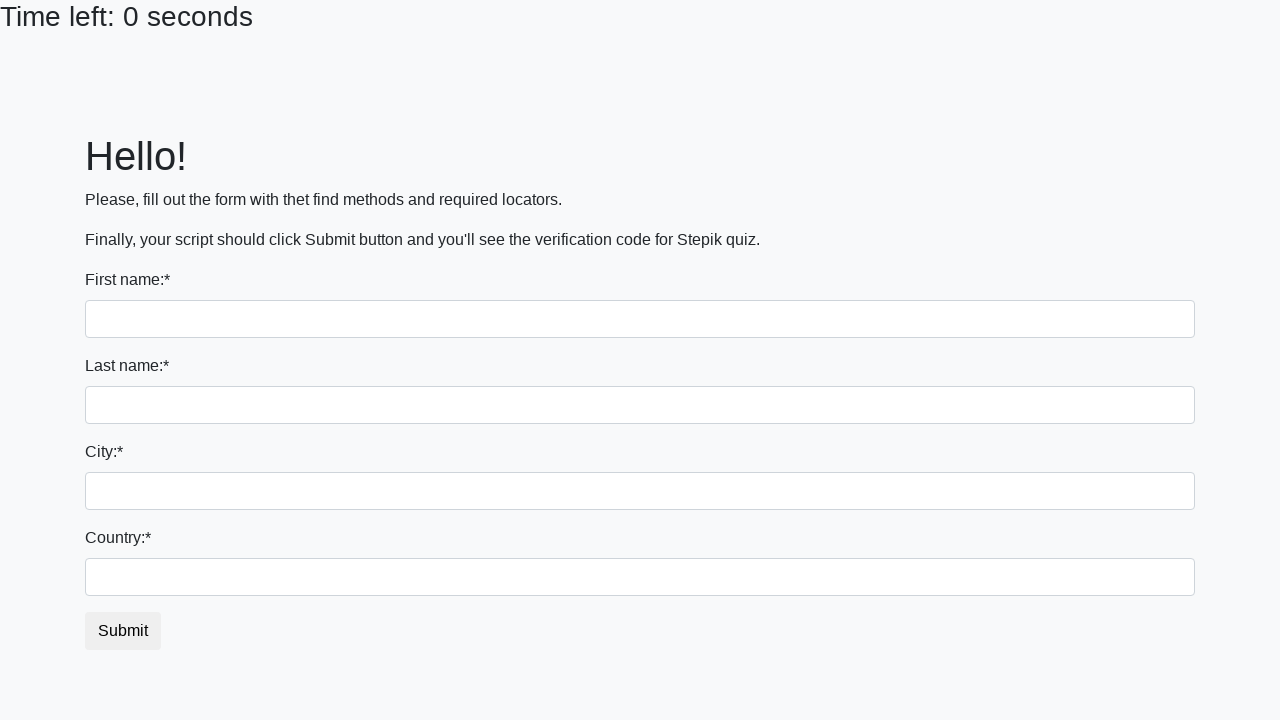